Tests a math challenge form by reading a value from the page, calculating a mathematical result using logarithm and sine functions, filling in the answer, checking required checkboxes, and submitting the form.

Starting URL: https://suninjuly.github.io/math.html

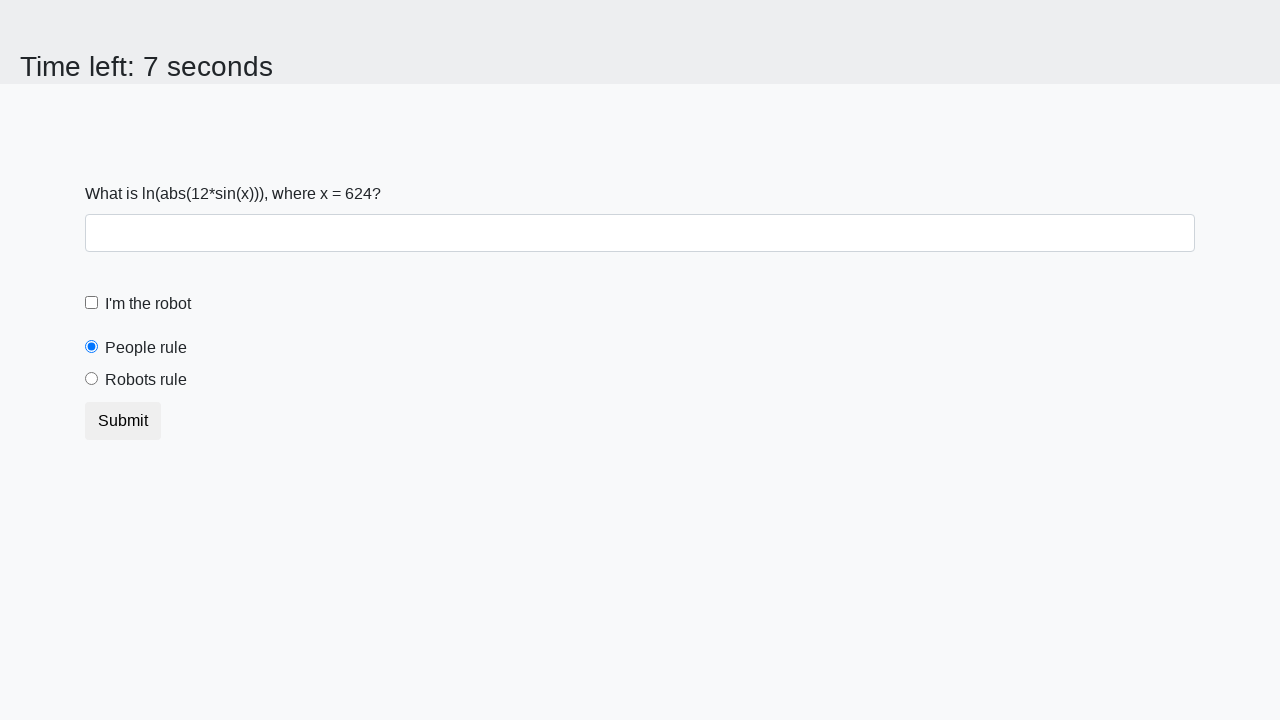

Located the x value input element on the page
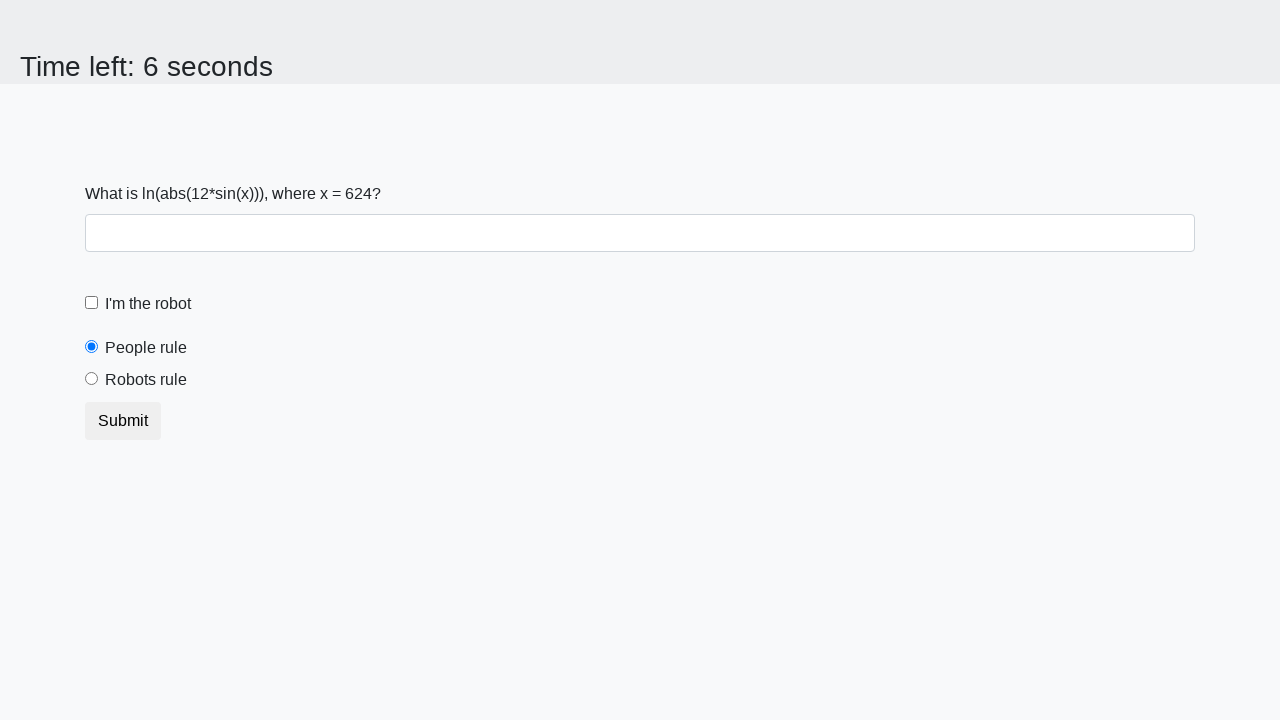

Read x value from page: 624
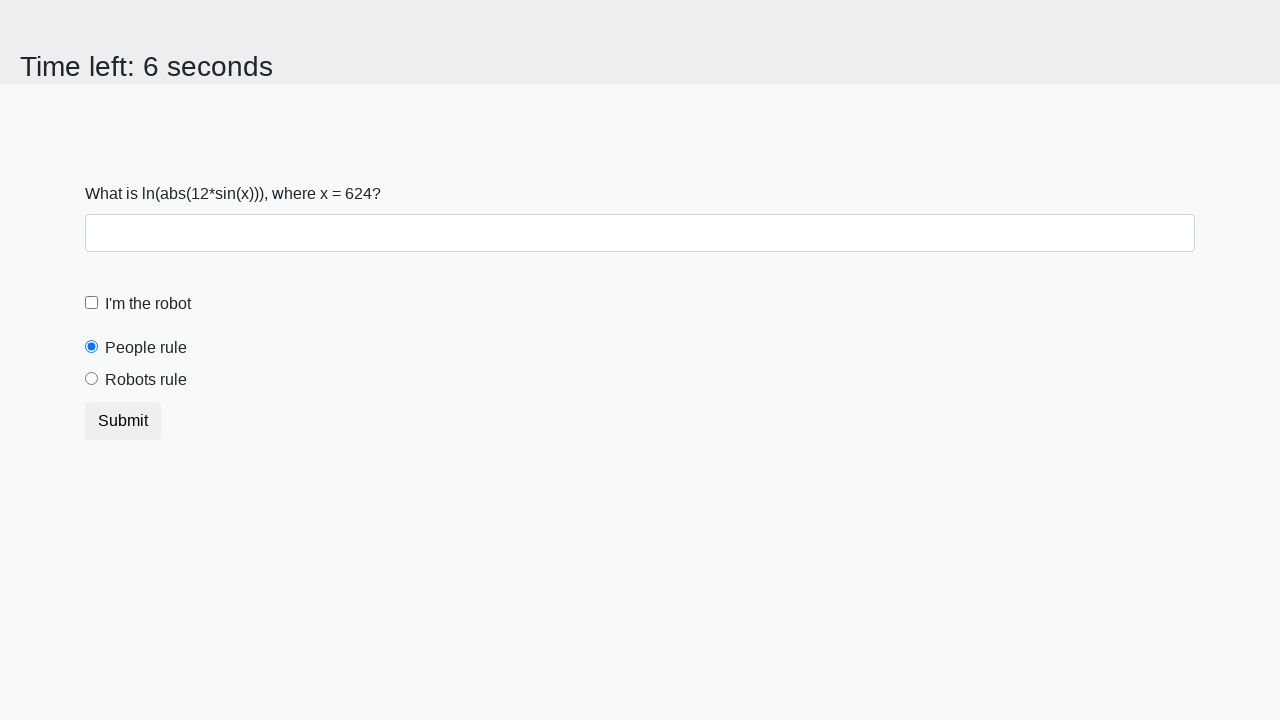

Calculated mathematical result using log and sin functions: 2.4052521221258805
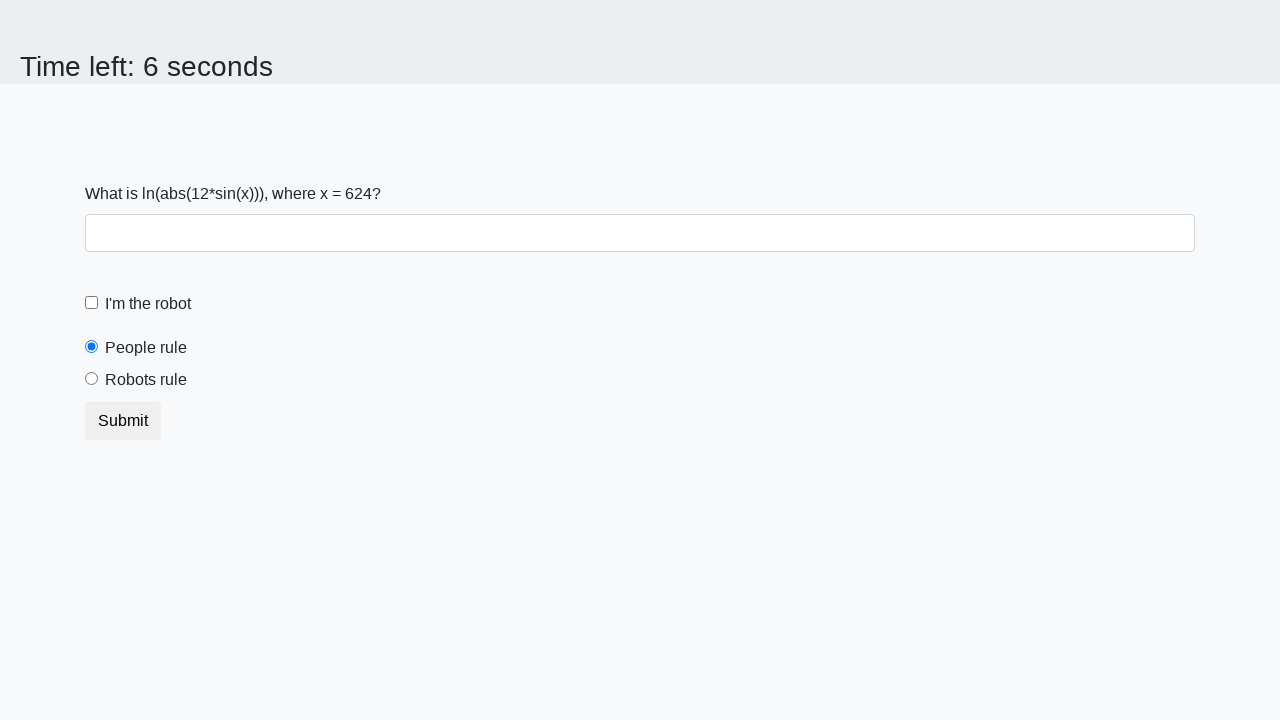

Filled answer field with calculated value: 2.4052521221258805 on #answer
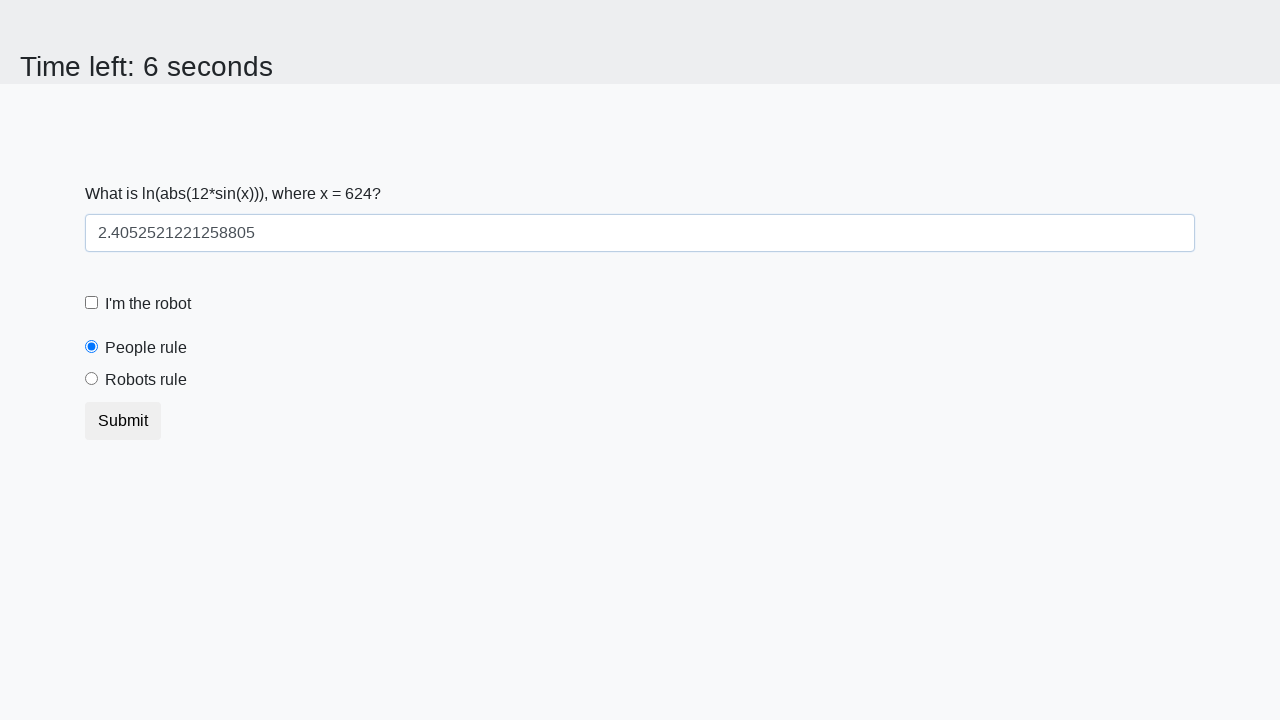

Checked the robot checkbox at (92, 303) on #robotCheckbox
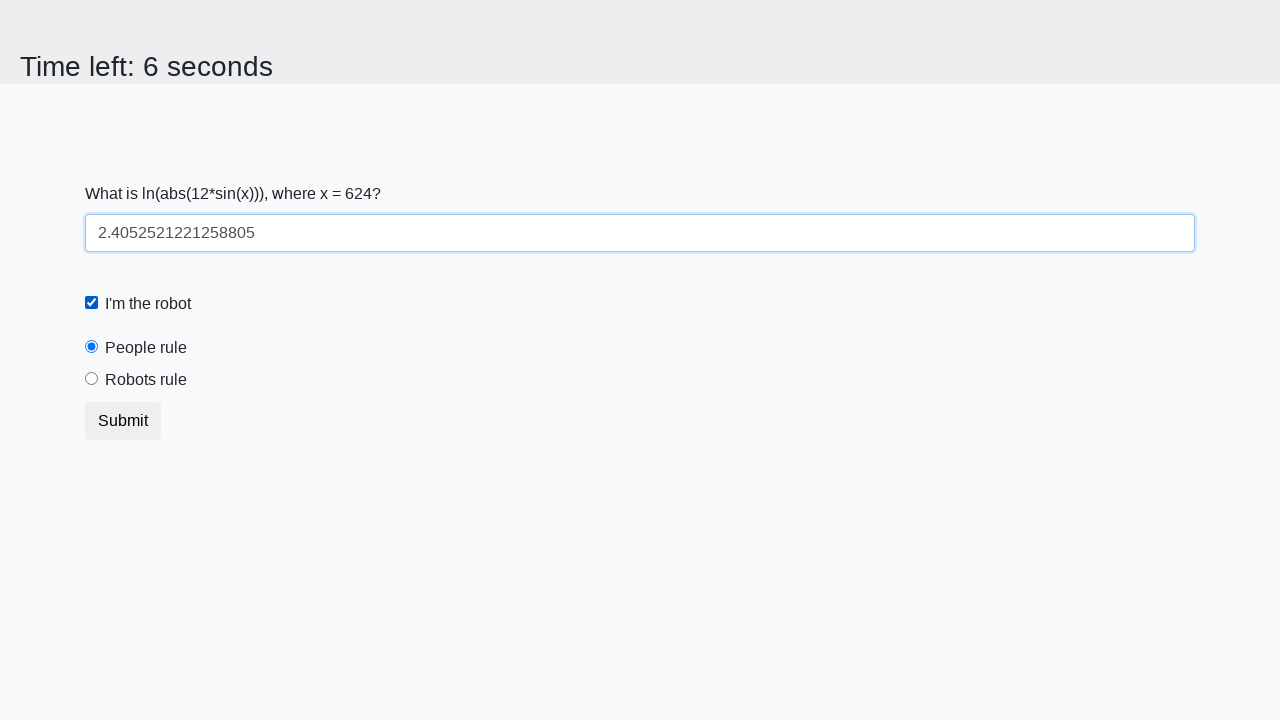

Checked the robots rule checkbox at (92, 379) on #robotsRule
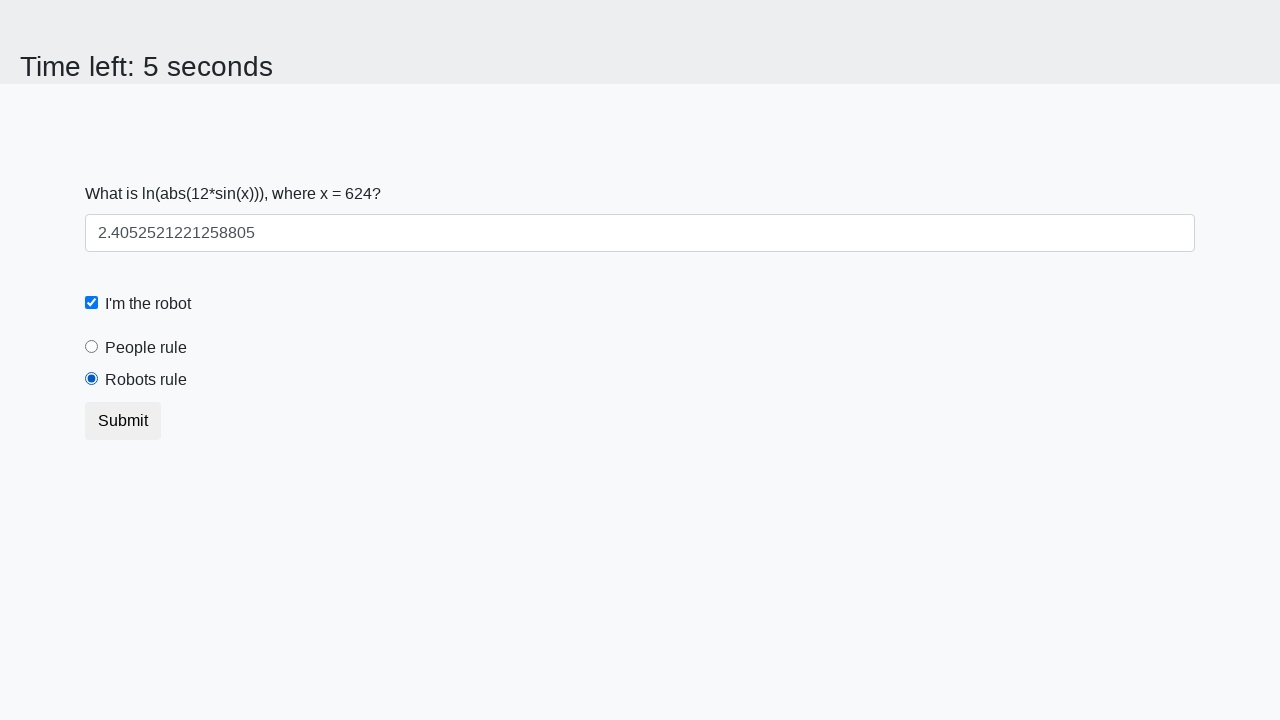

Clicked submit button to submit the form at (123, 421) on .btn.btn-default
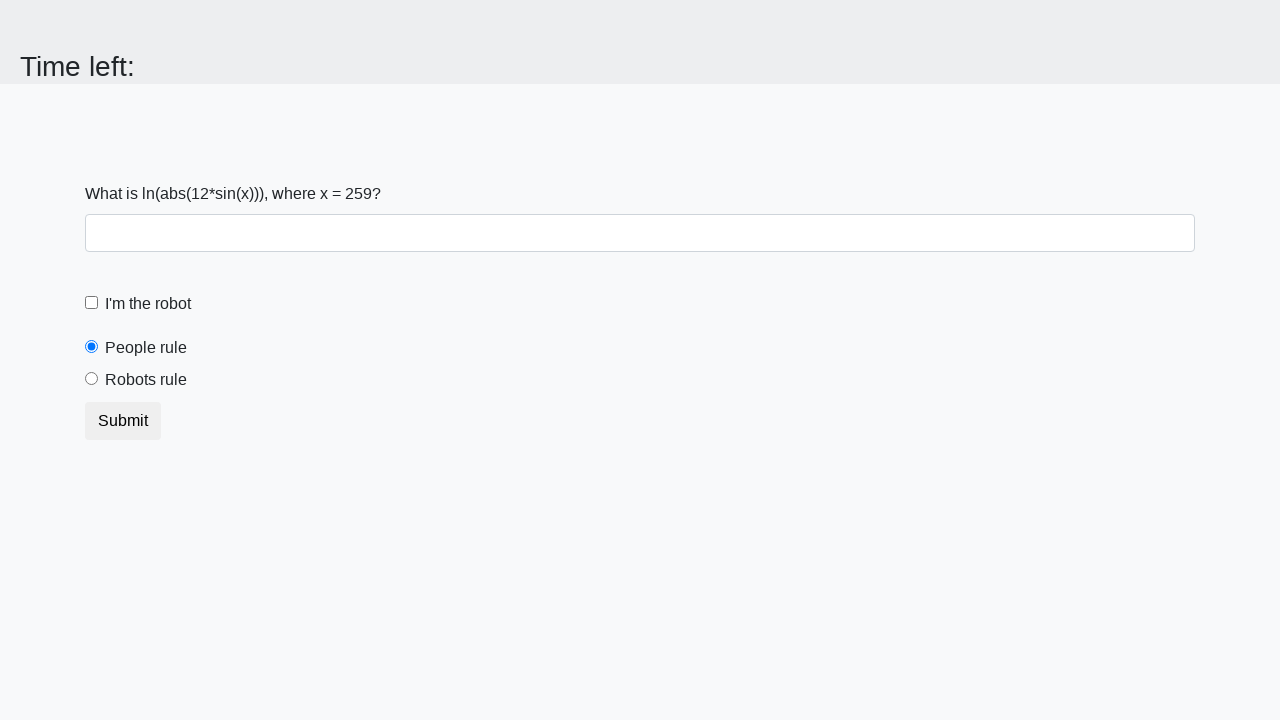

Waited 1000ms for page response
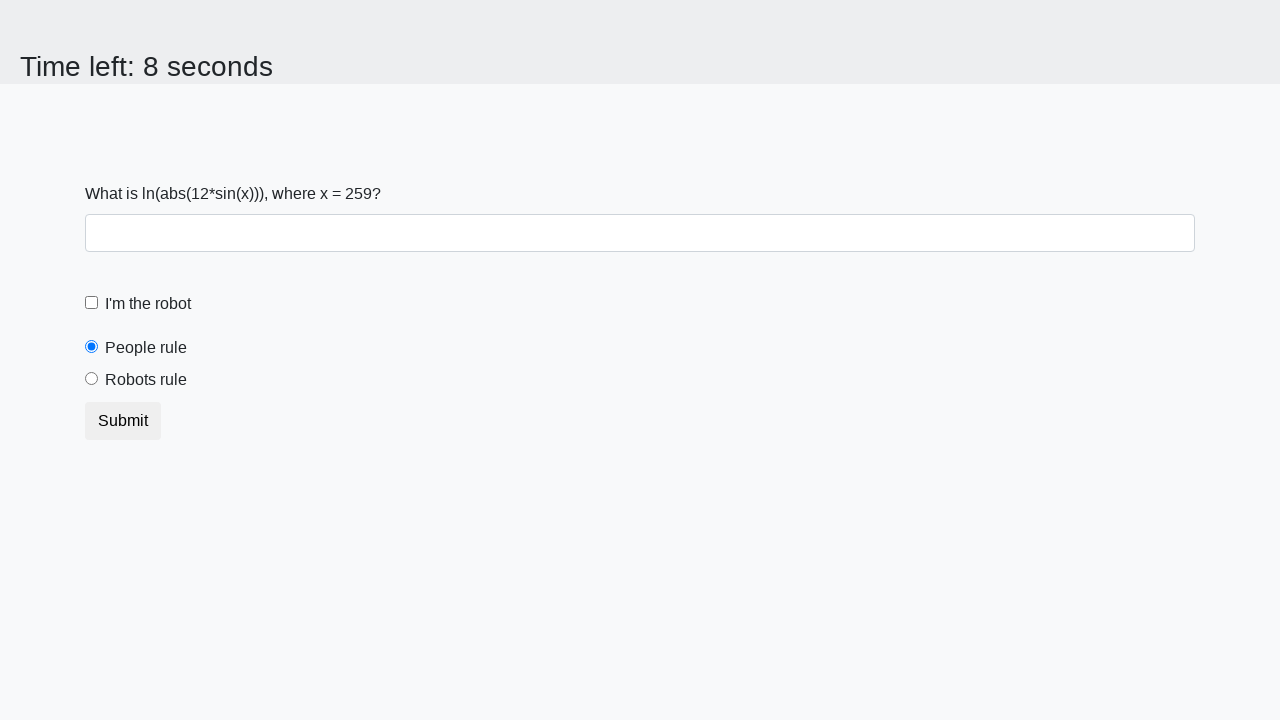

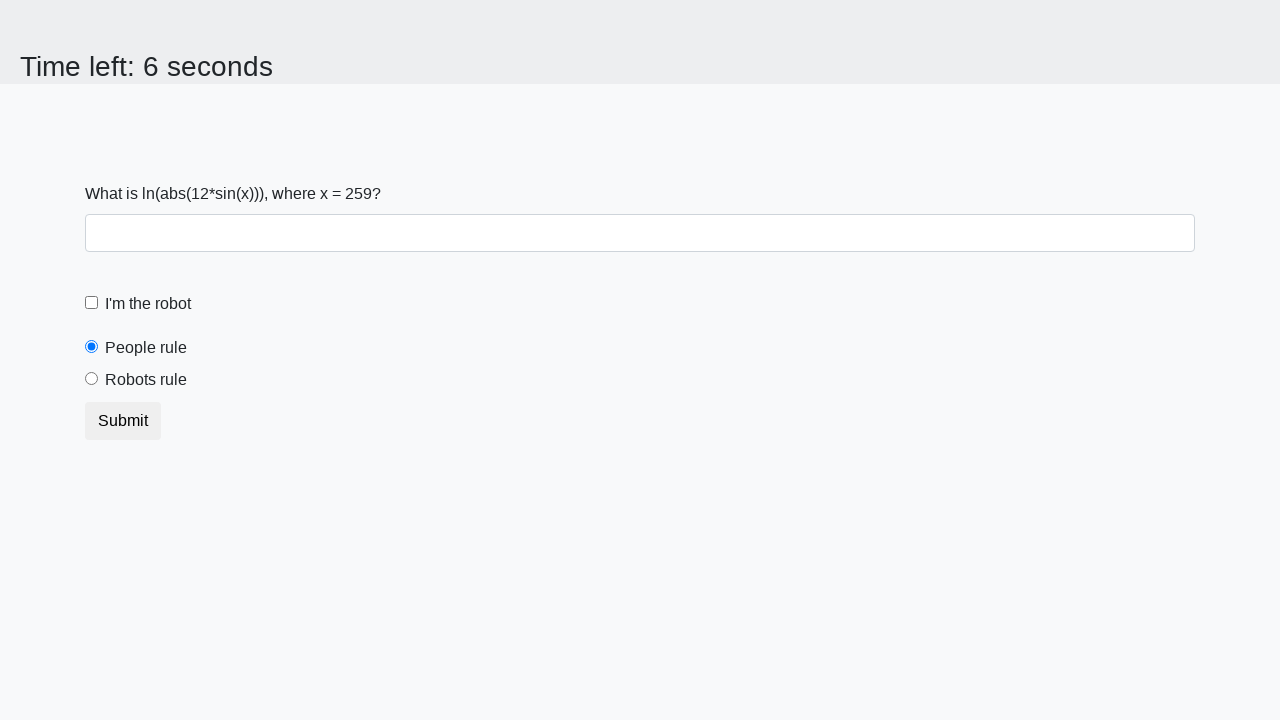